Tests checkbox handling by selecting the first three checkboxes, then unchecking any checkboxes that are selected

Starting URL: https://testautomationpractice.blogspot.com/

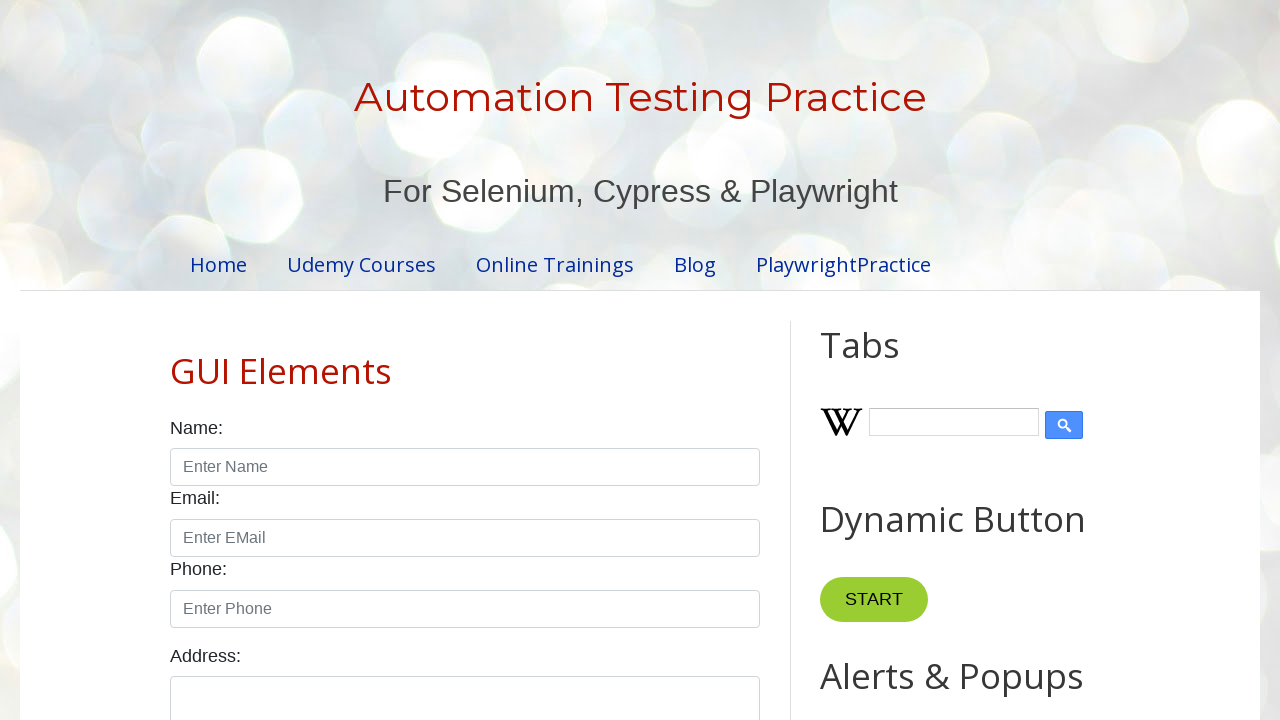

Located all checkboxes with form-check-input class
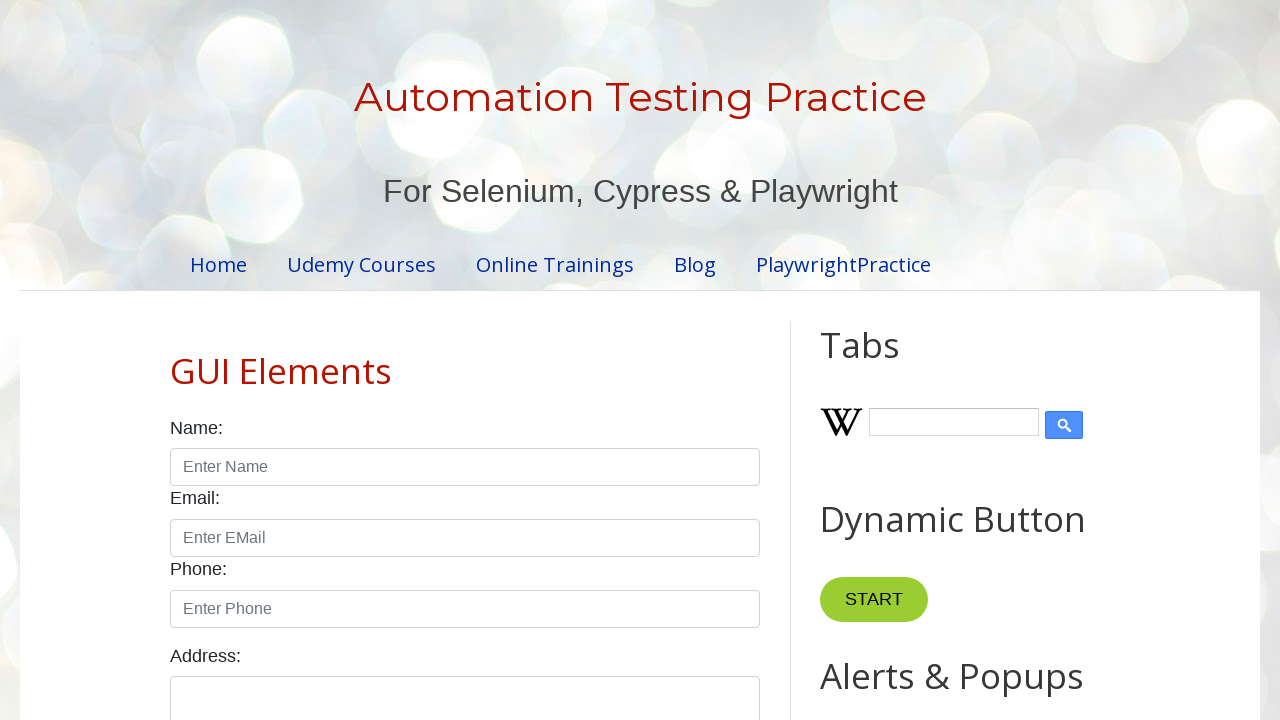

Clicked checkbox 1 to select it at (176, 360) on input.form-check-input[type='checkbox'] >> nth=0
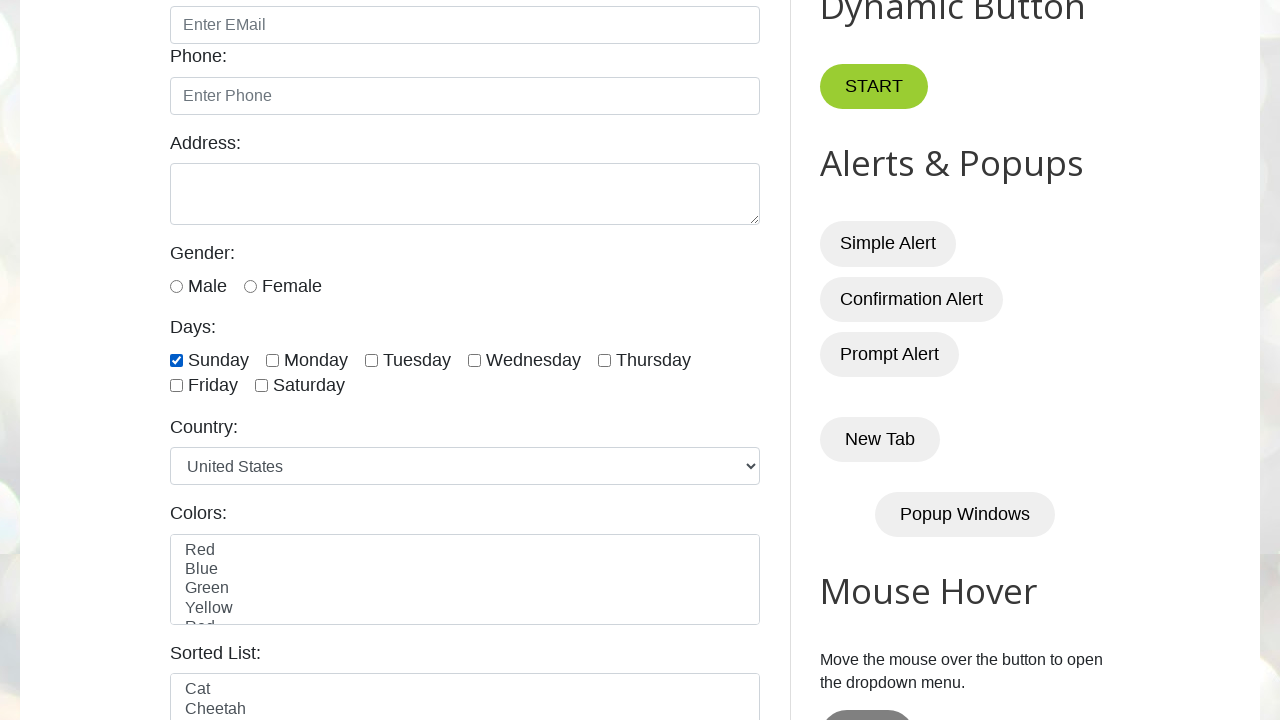

Clicked checkbox 2 to select it at (272, 360) on input.form-check-input[type='checkbox'] >> nth=1
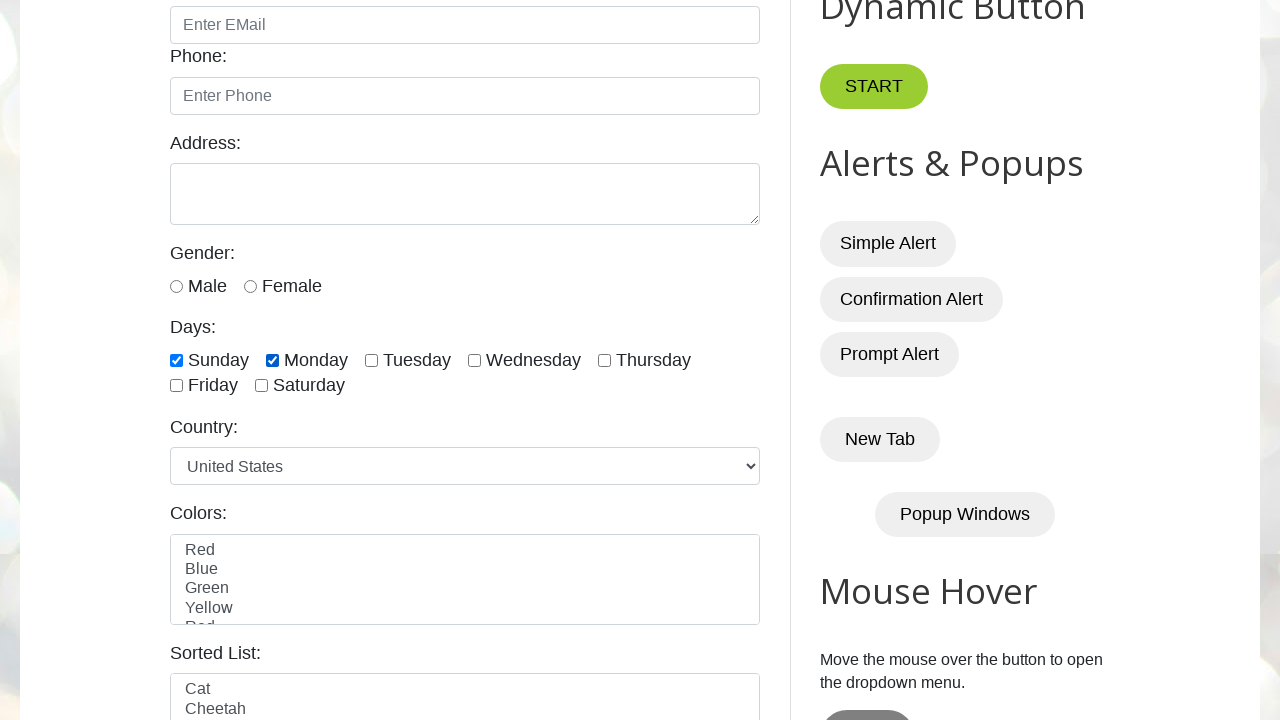

Clicked checkbox 3 to select it at (372, 360) on input.form-check-input[type='checkbox'] >> nth=2
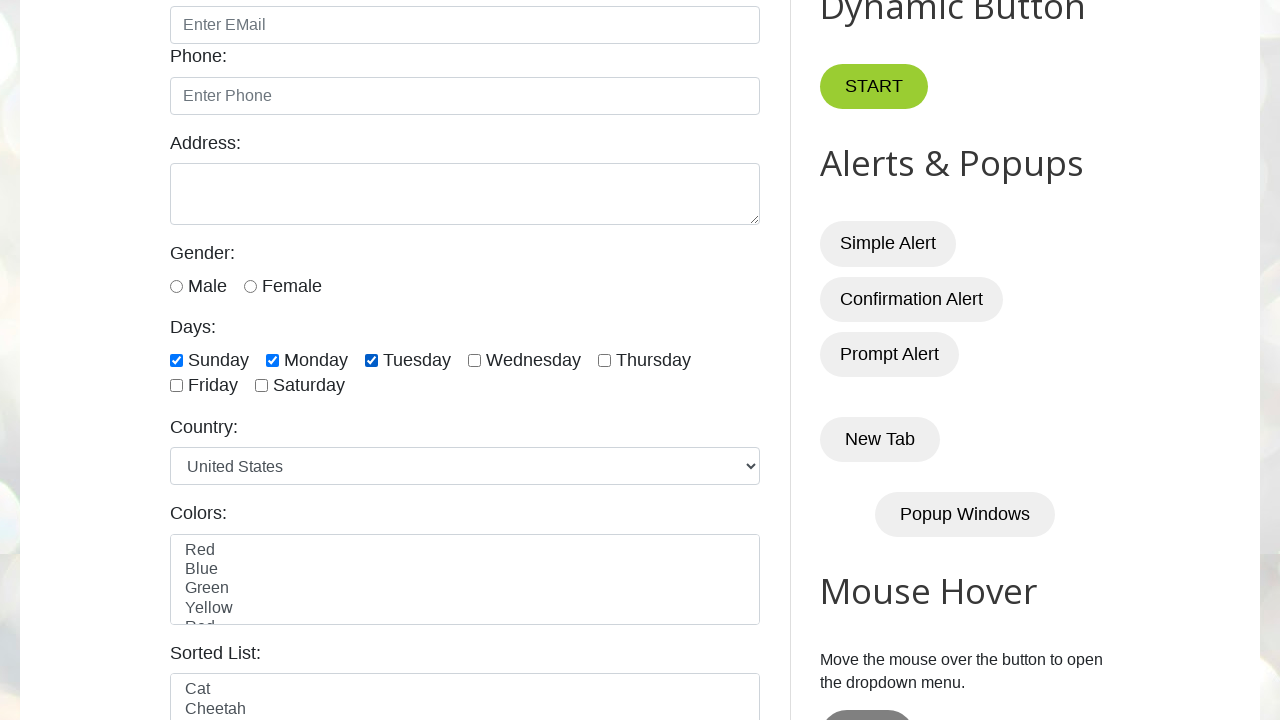

Waited 2 seconds to observe checkbox selections
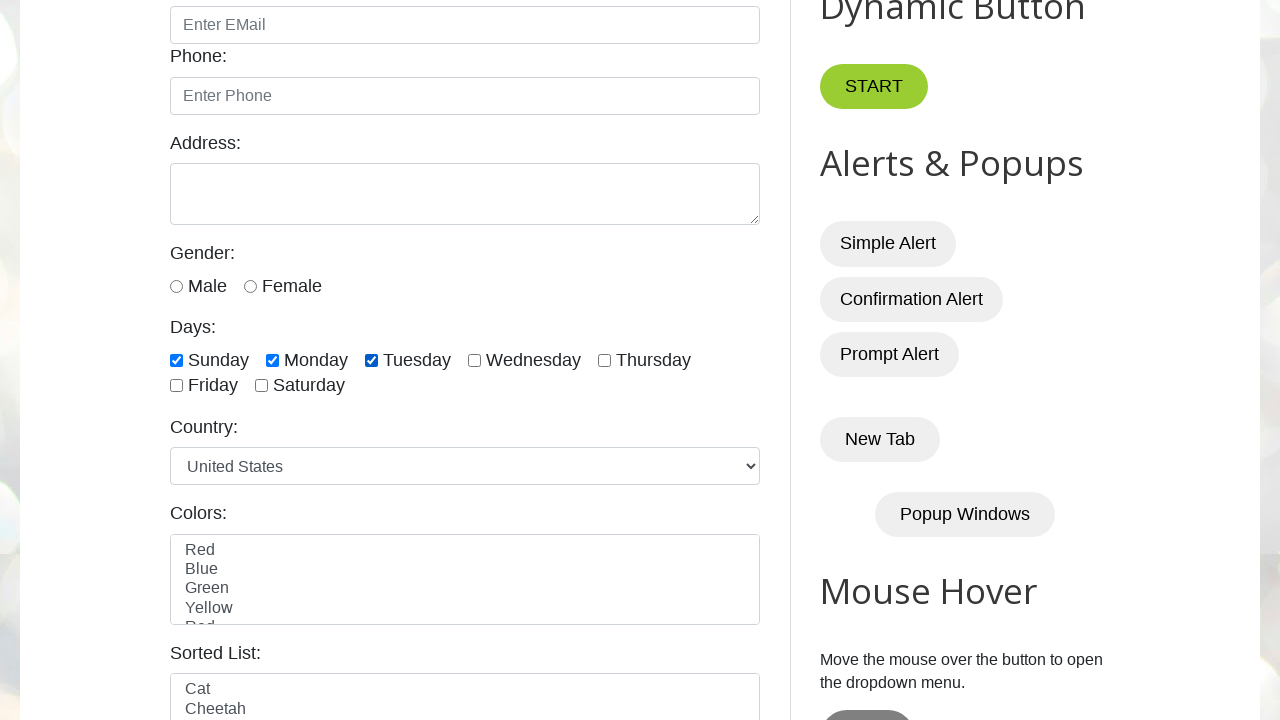

Retrieved total checkbox count: 7
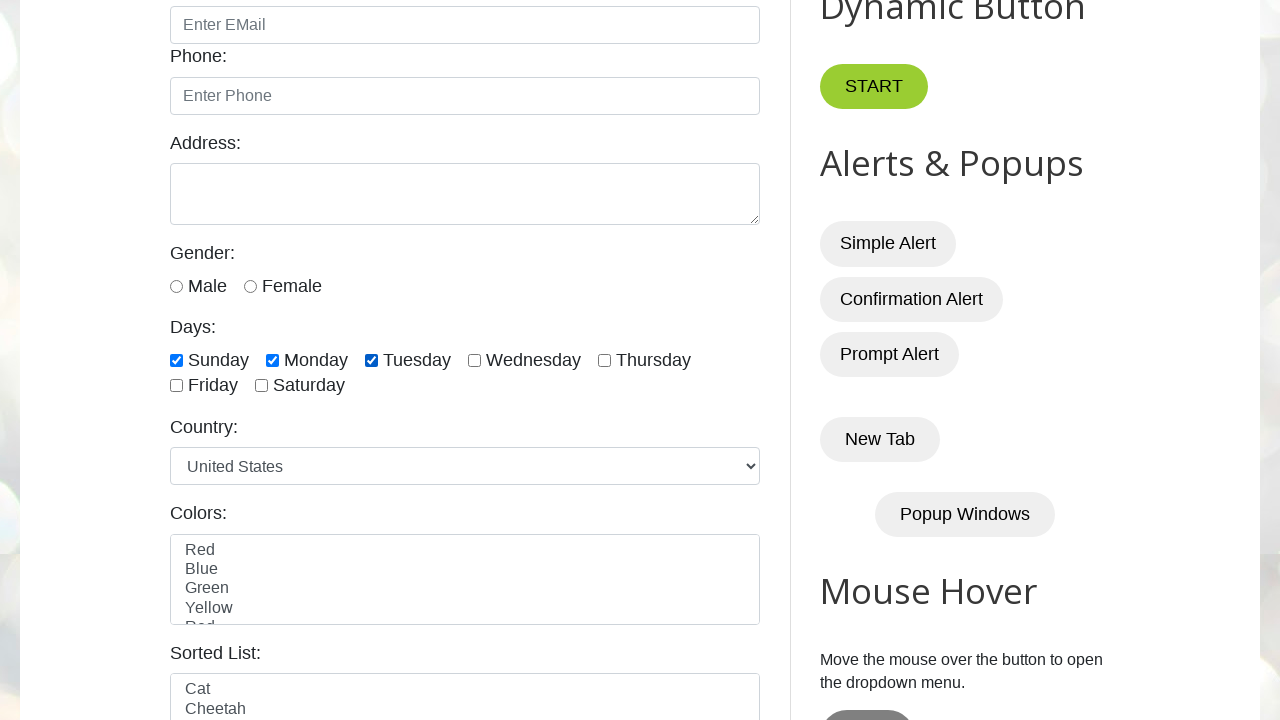

Unchecked checkbox 1 at (176, 360) on input.form-check-input[type='checkbox'] >> nth=0
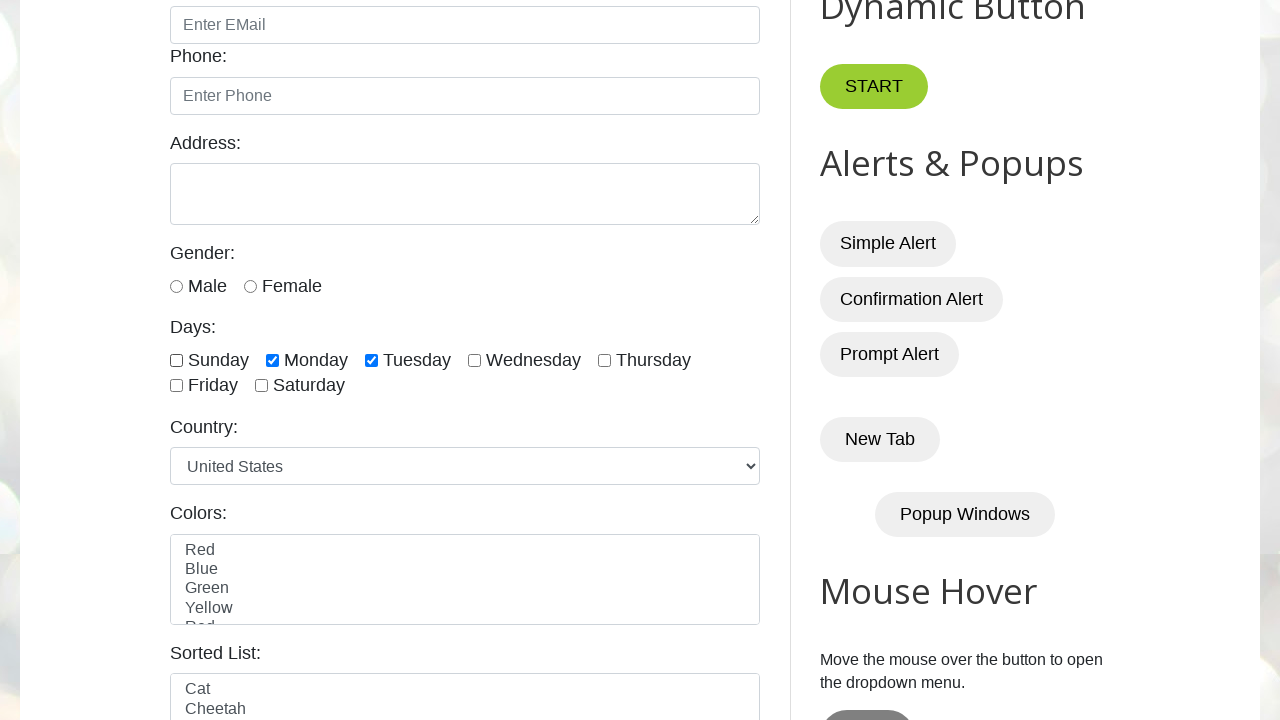

Unchecked checkbox 2 at (272, 360) on input.form-check-input[type='checkbox'] >> nth=1
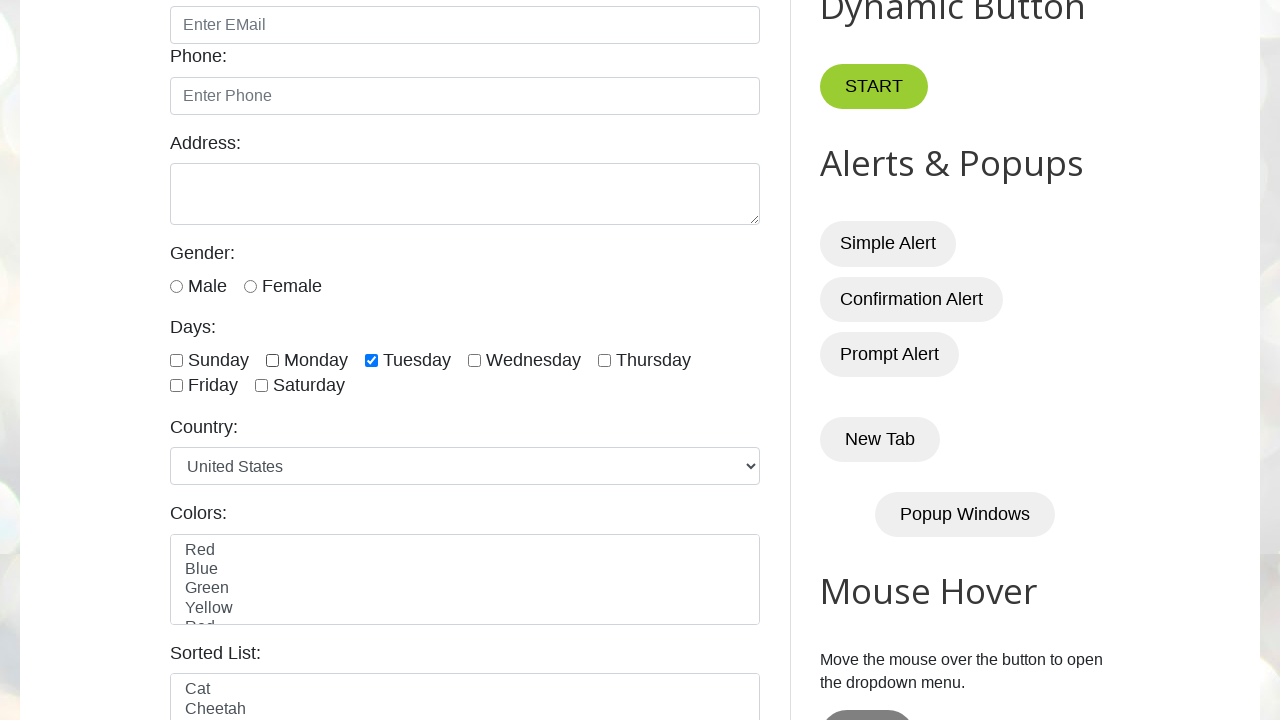

Unchecked checkbox 3 at (372, 360) on input.form-check-input[type='checkbox'] >> nth=2
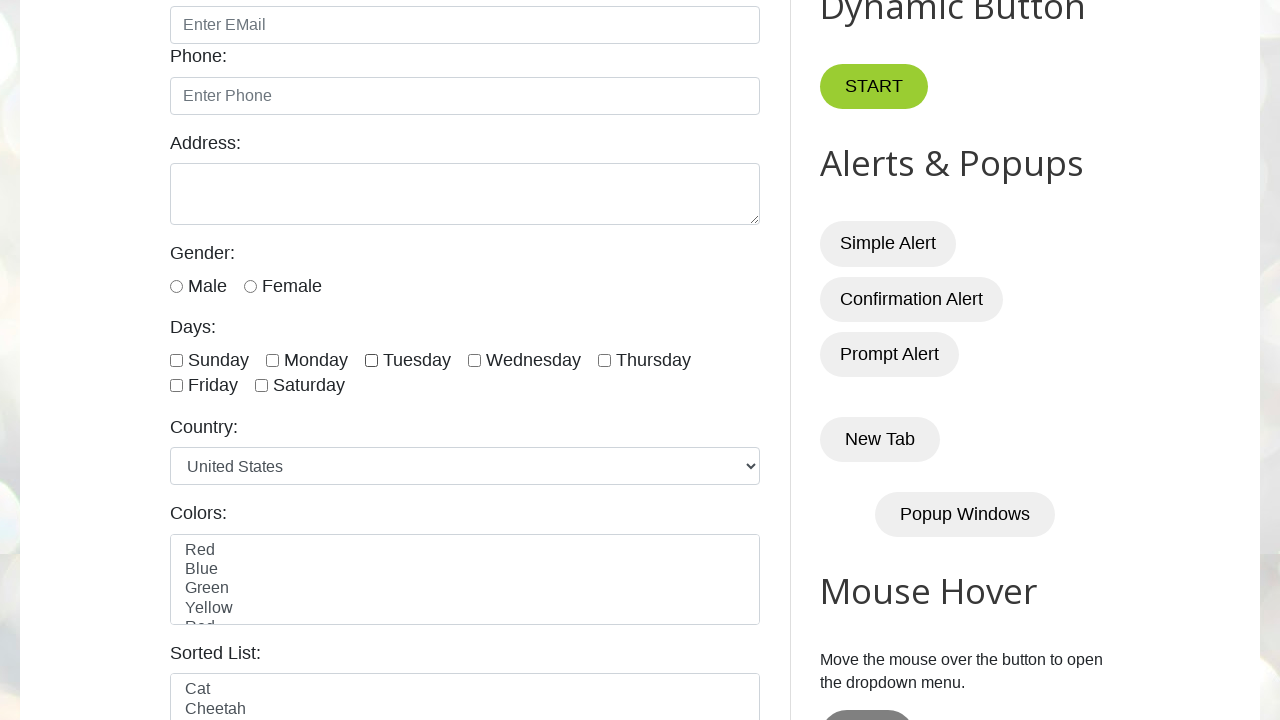

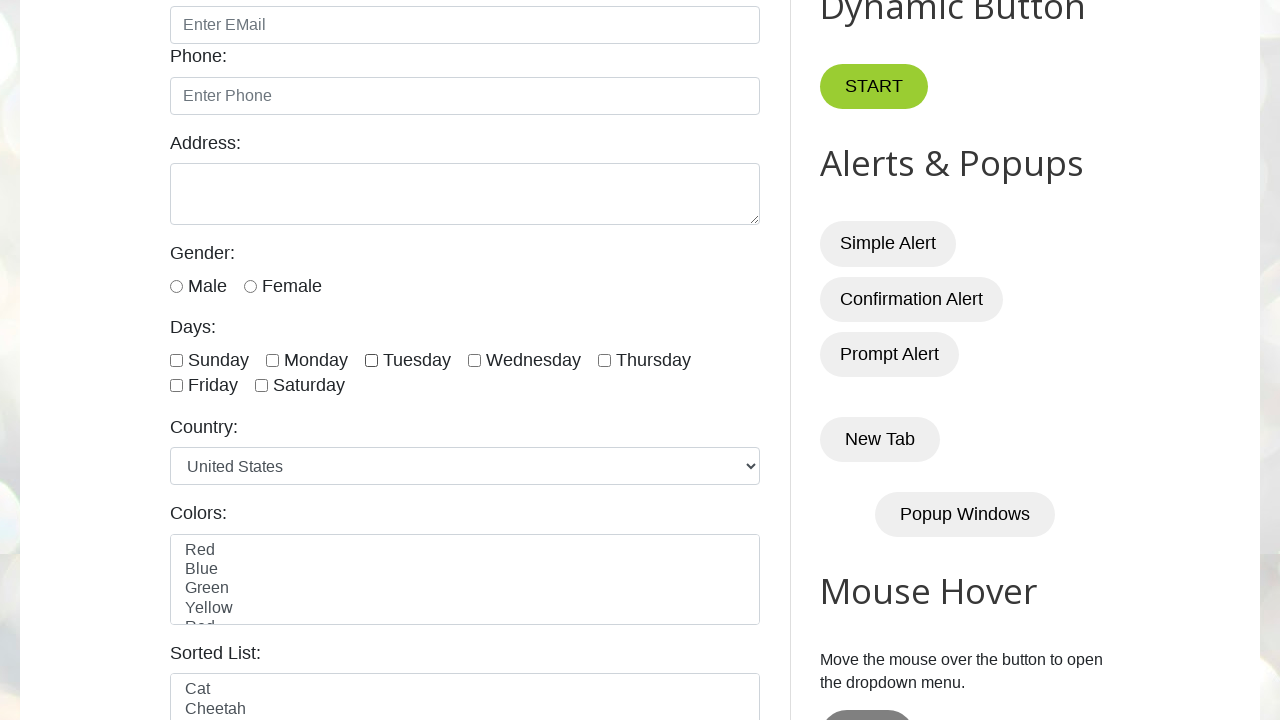